Tests adding todo items to the list by filling the input and pressing Enter twice

Starting URL: https://demo.playwright.dev/todomvc

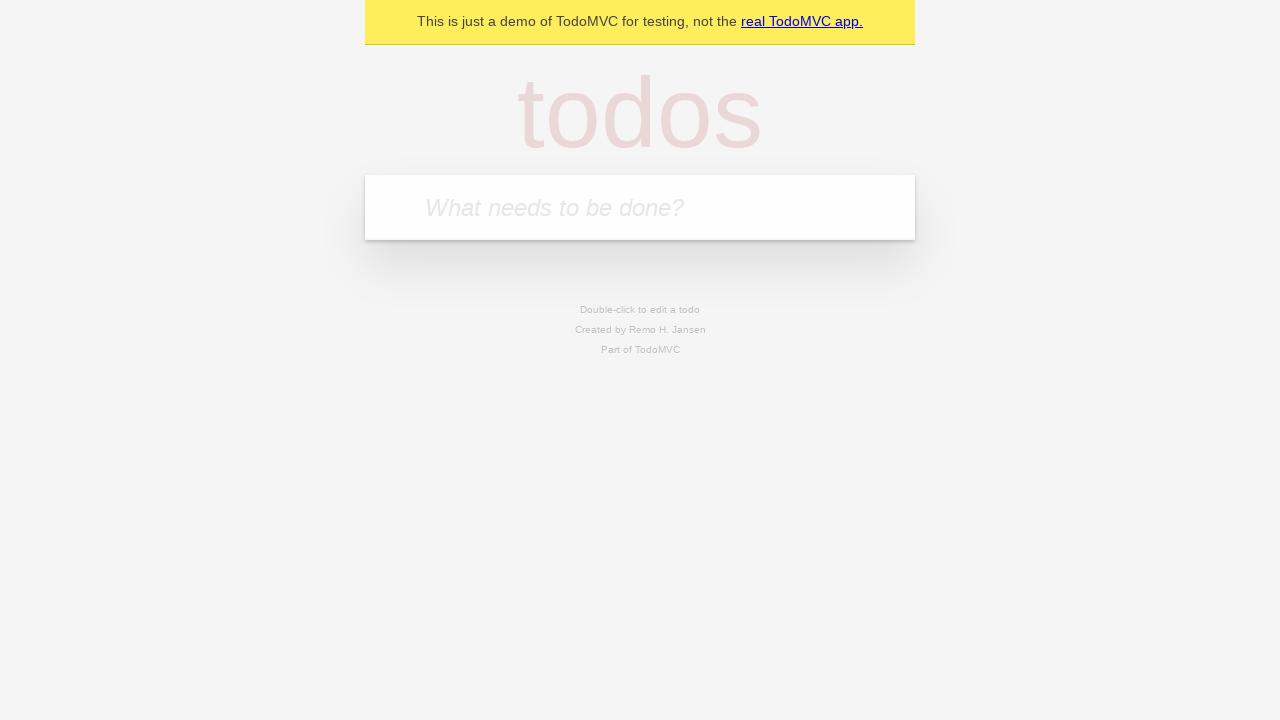

Filled todo input with 'draft Christmas Party plans' on internal:attr=[placeholder="What needs to be done?"i]
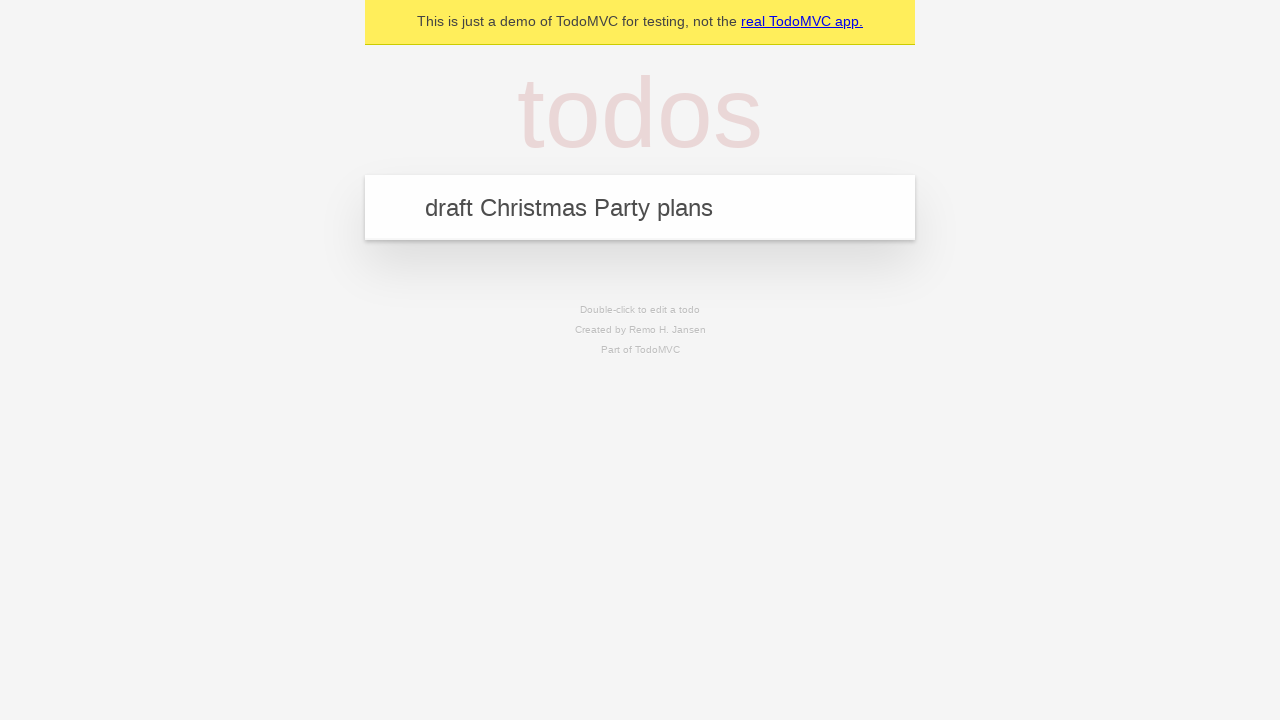

Pressed Enter to add first todo item on internal:attr=[placeholder="What needs to be done?"i]
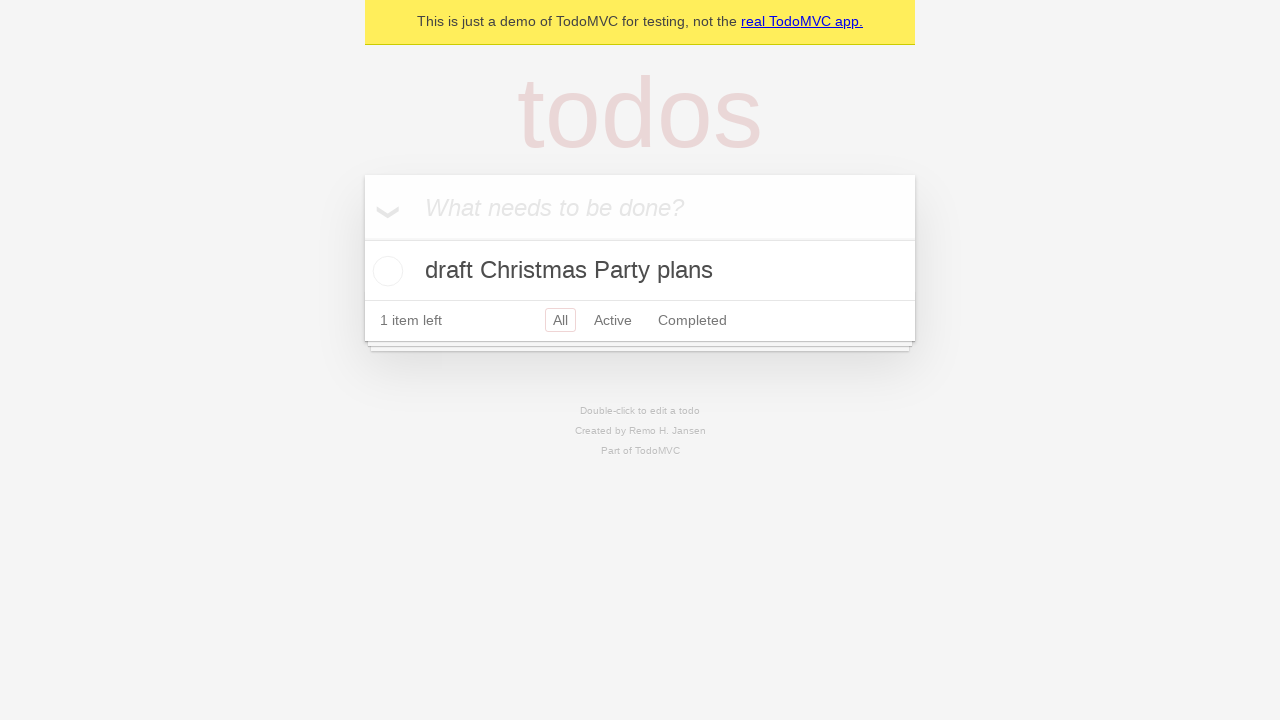

Filled todo input with 'tell HR about the party' on internal:attr=[placeholder="What needs to be done?"i]
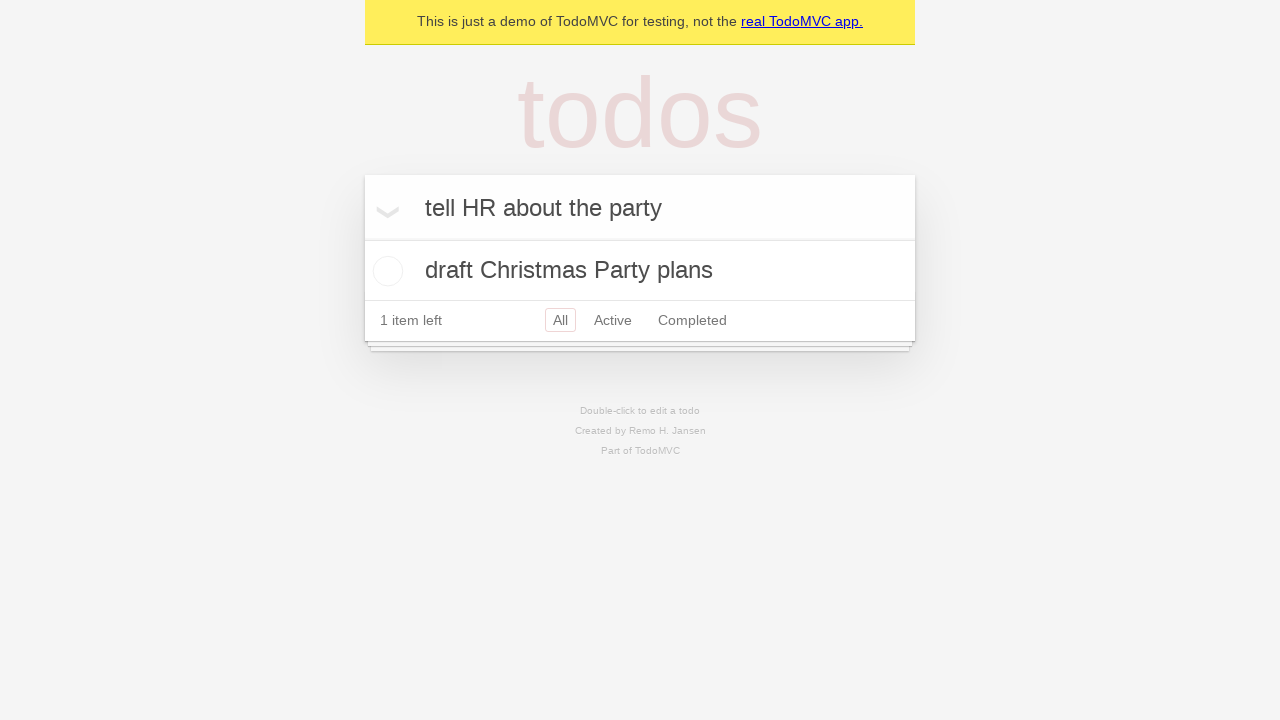

Pressed Enter to add second todo item on internal:attr=[placeholder="What needs to be done?"i]
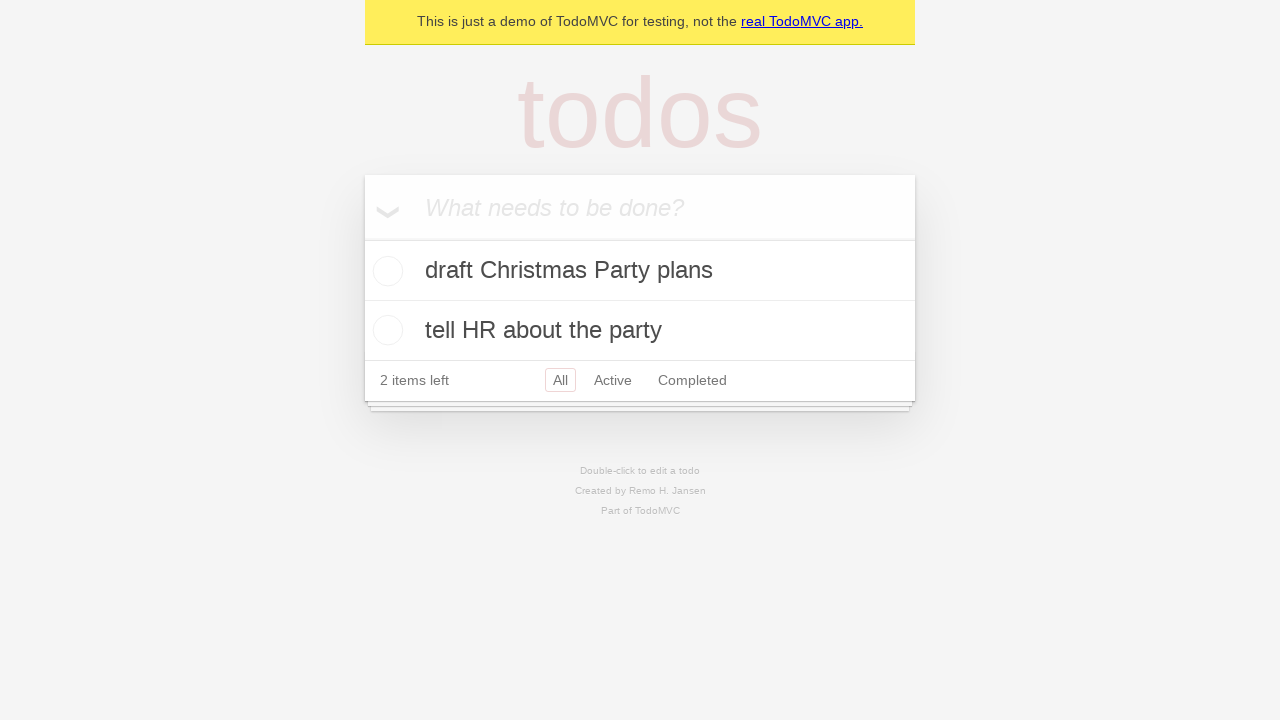

Todo items loaded on the page
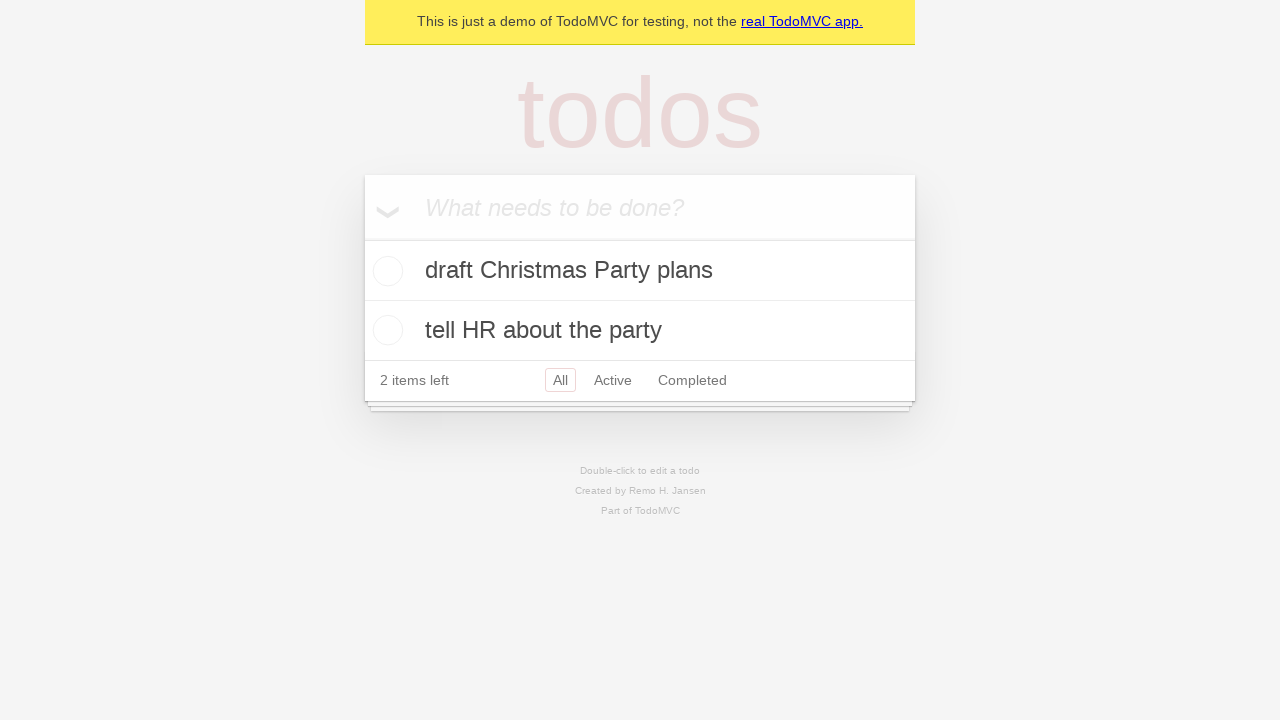

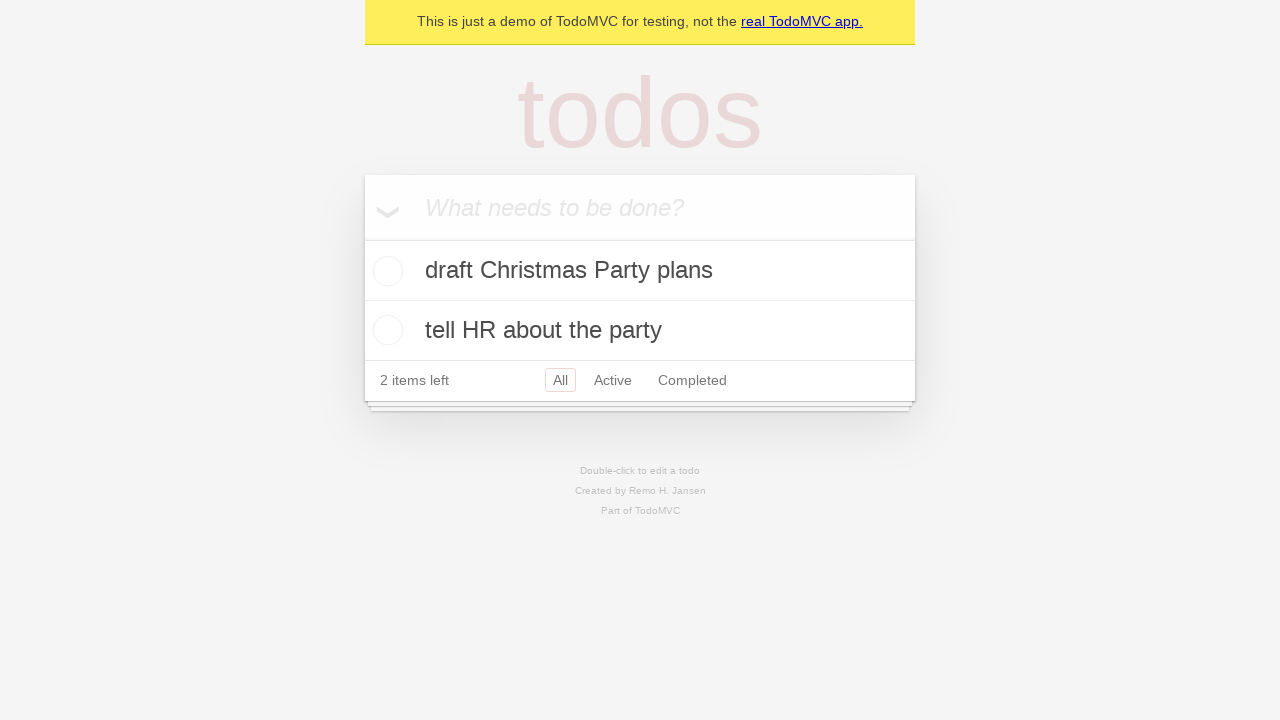